Navigates to a blogspot page and performs keyboard navigation by pressing Tab multiple times followed by Enter to interact with page elements.

Starting URL: https://khazrakh.blogspot.com/

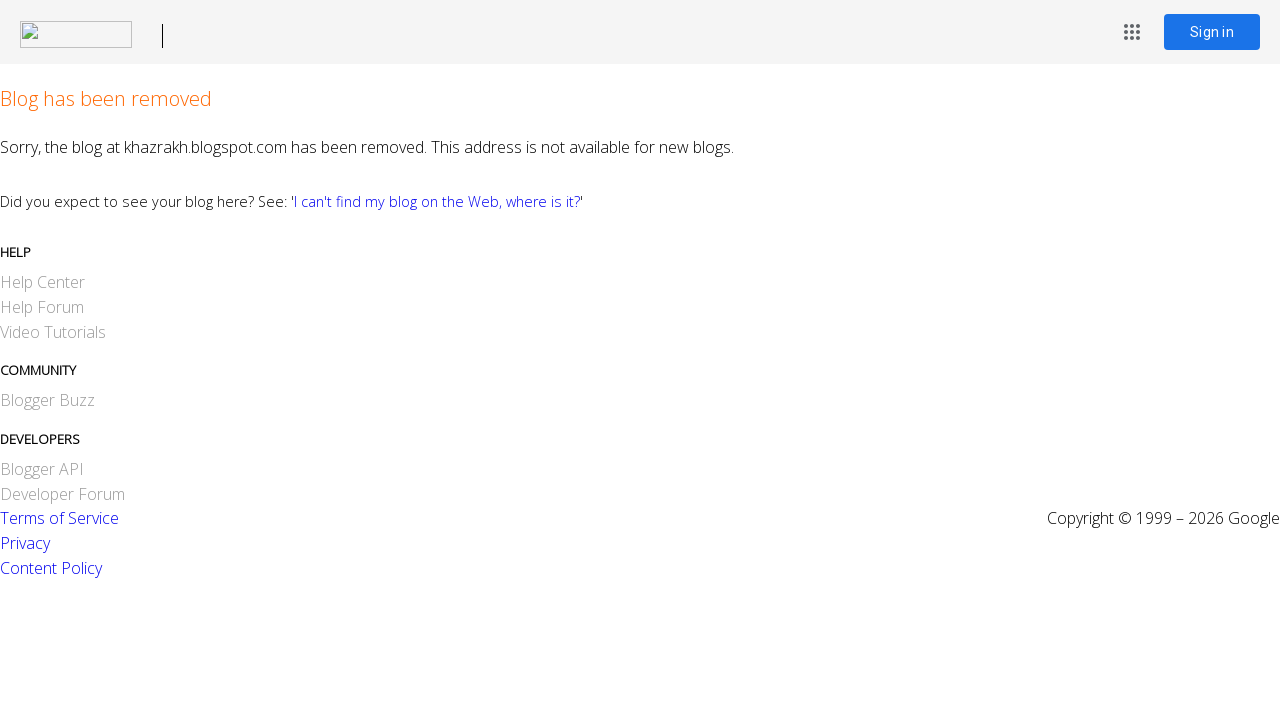

Waited for page to load (10 seconds)
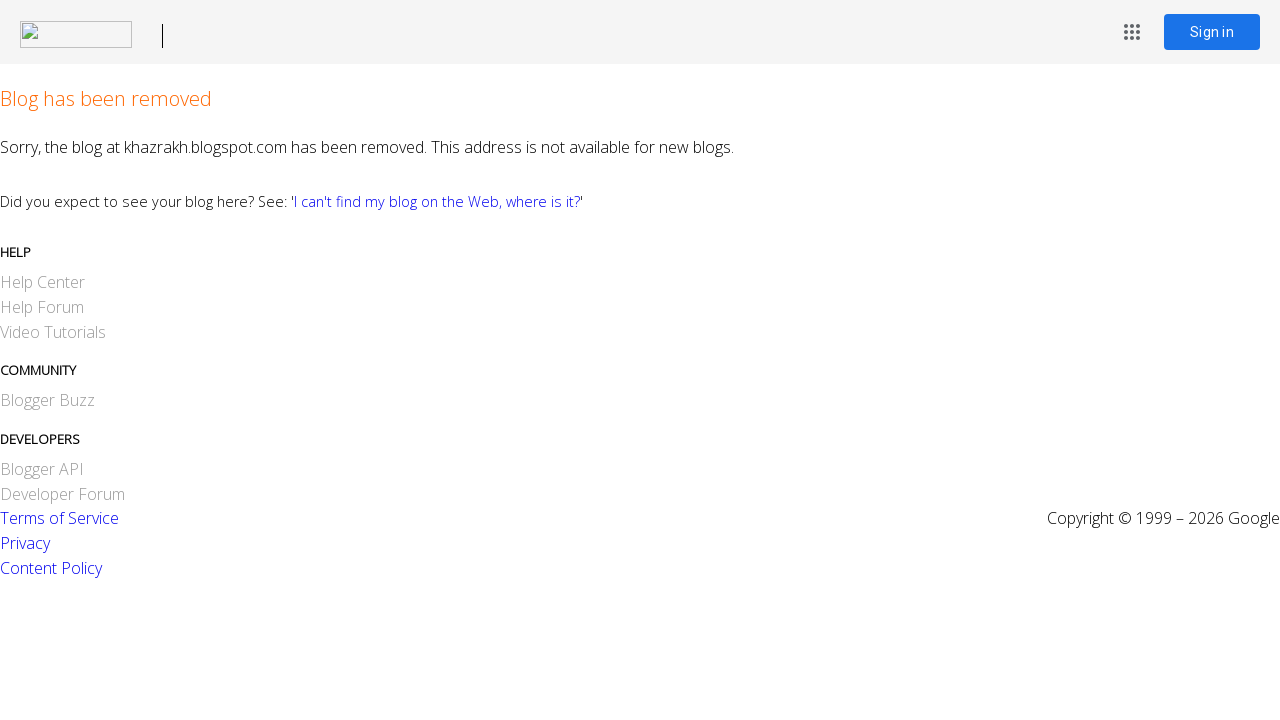

Pressed Tab key (1st tab navigation)
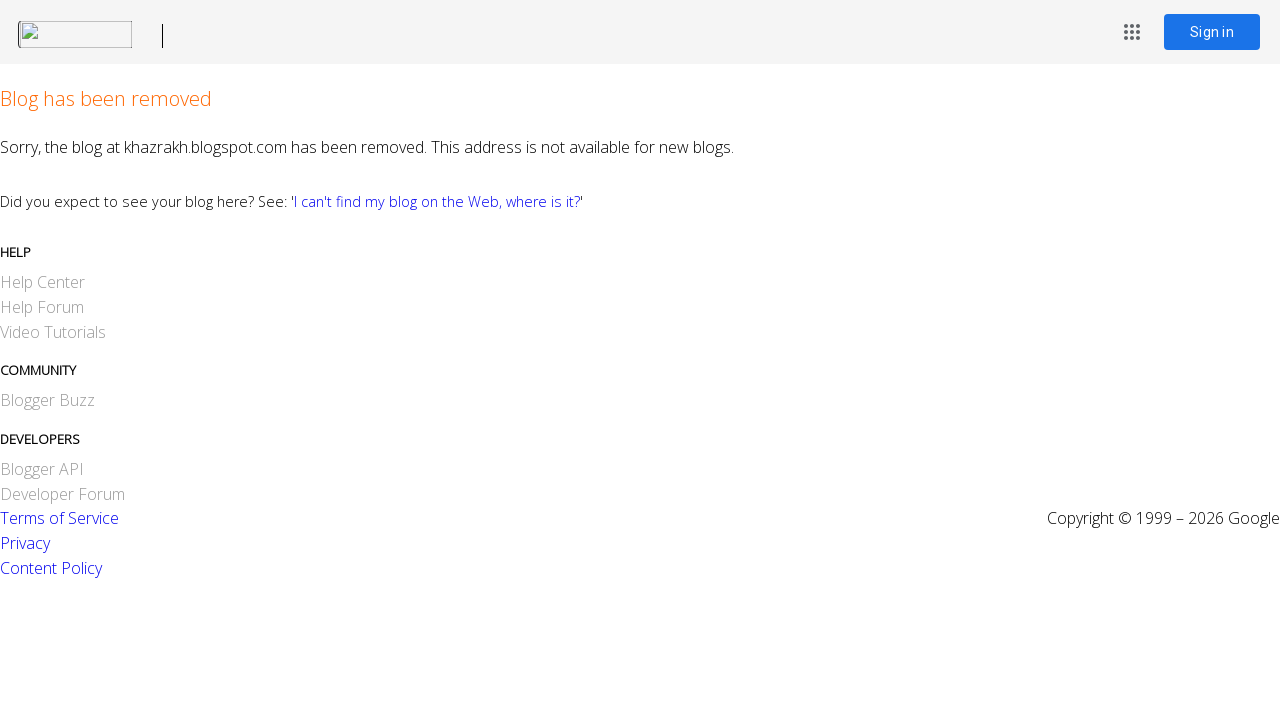

Waited 500ms after 1st tab press
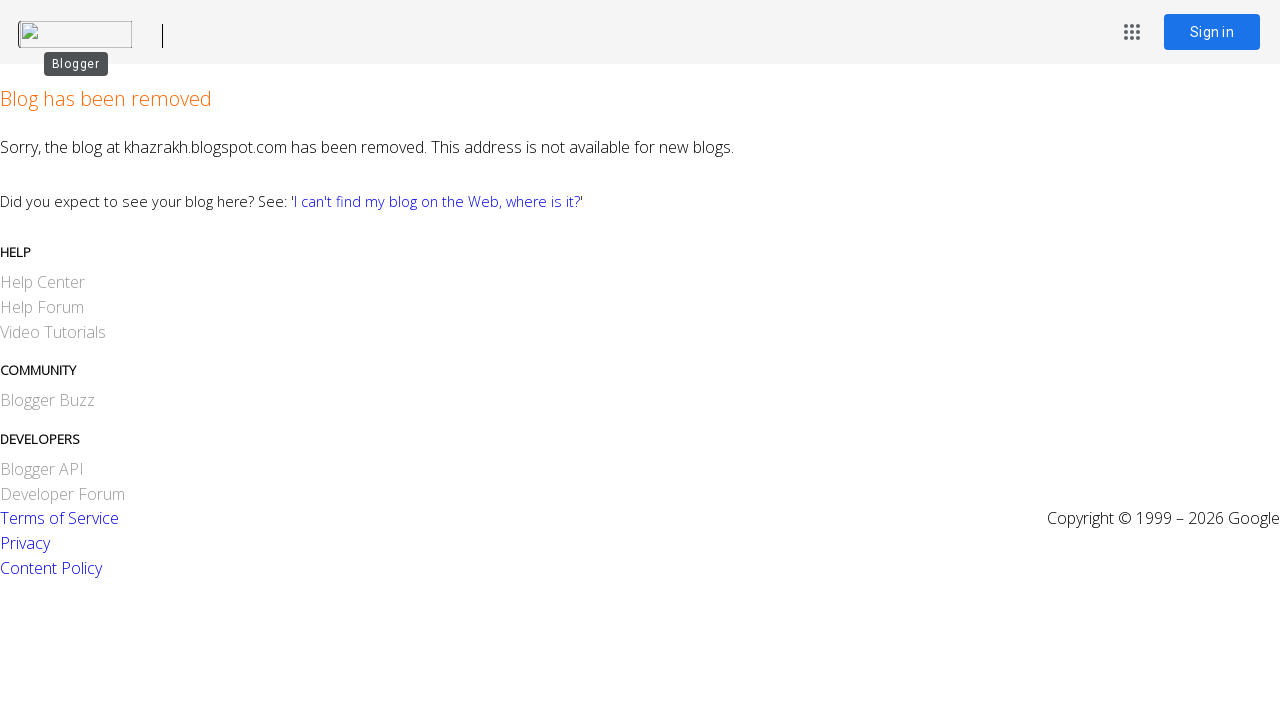

Pressed Tab key (2nd tab navigation)
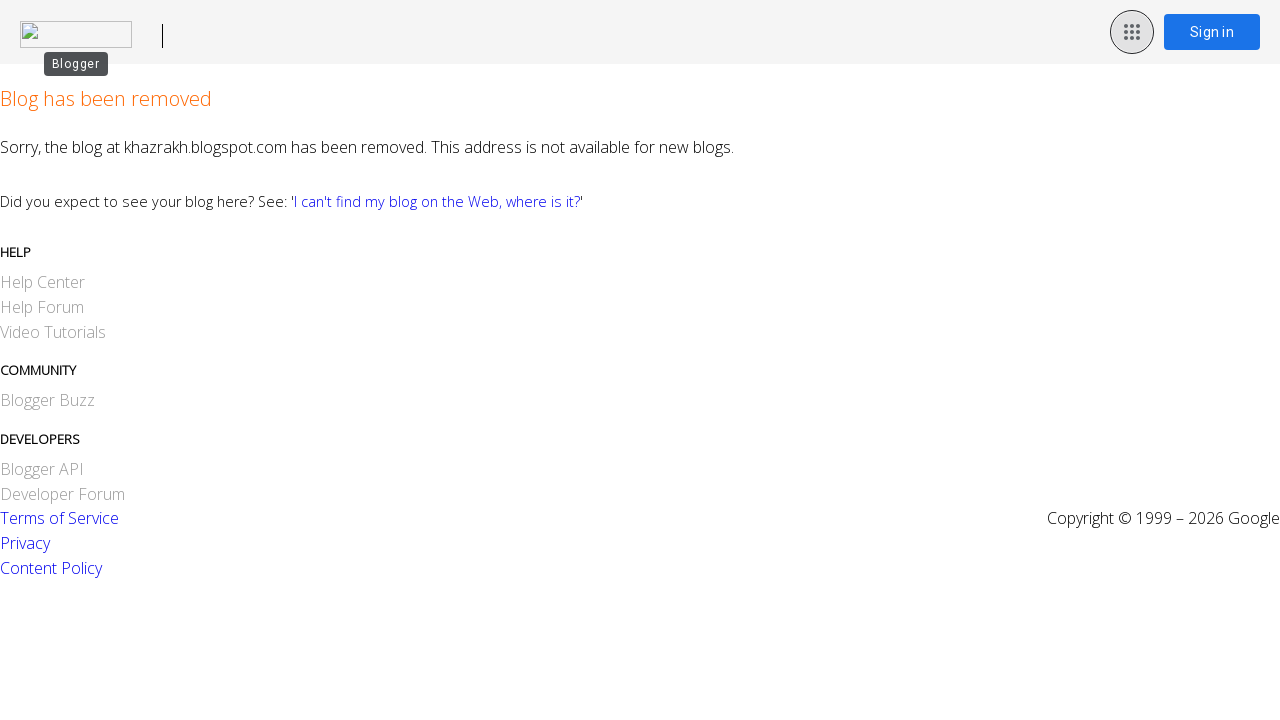

Waited 500ms after 2nd tab press
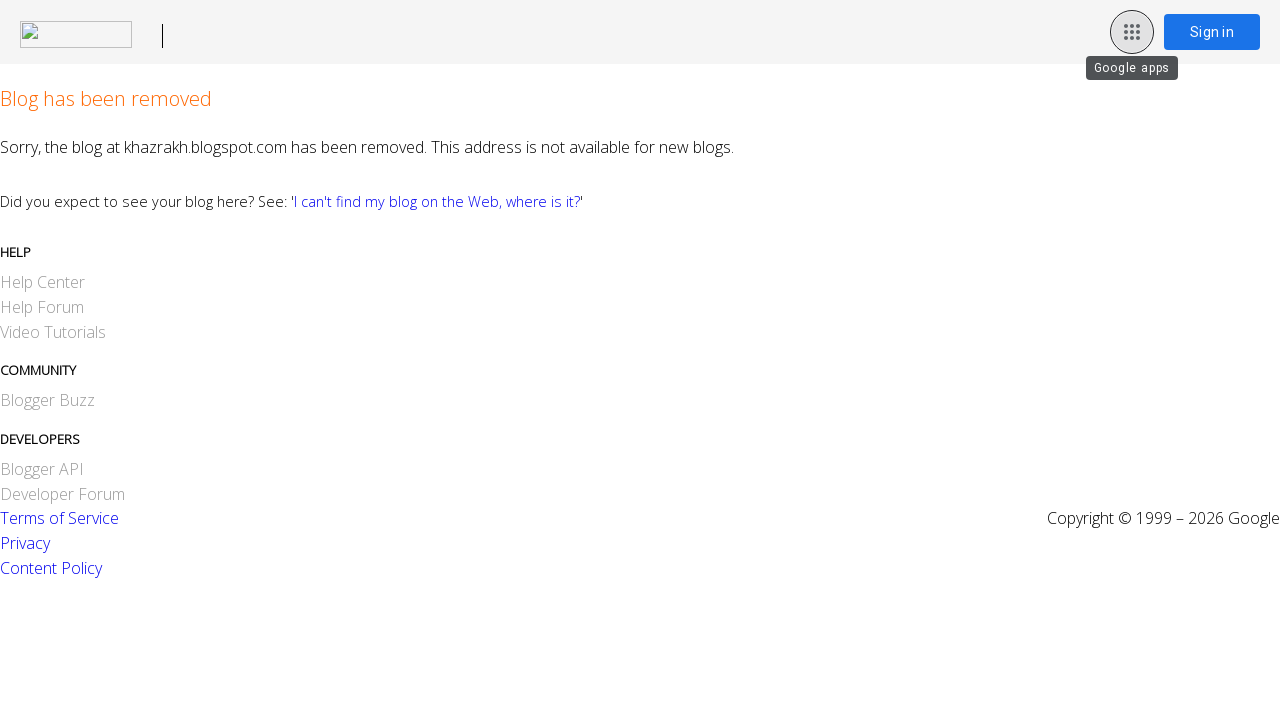

Pressed Tab key (3rd tab navigation)
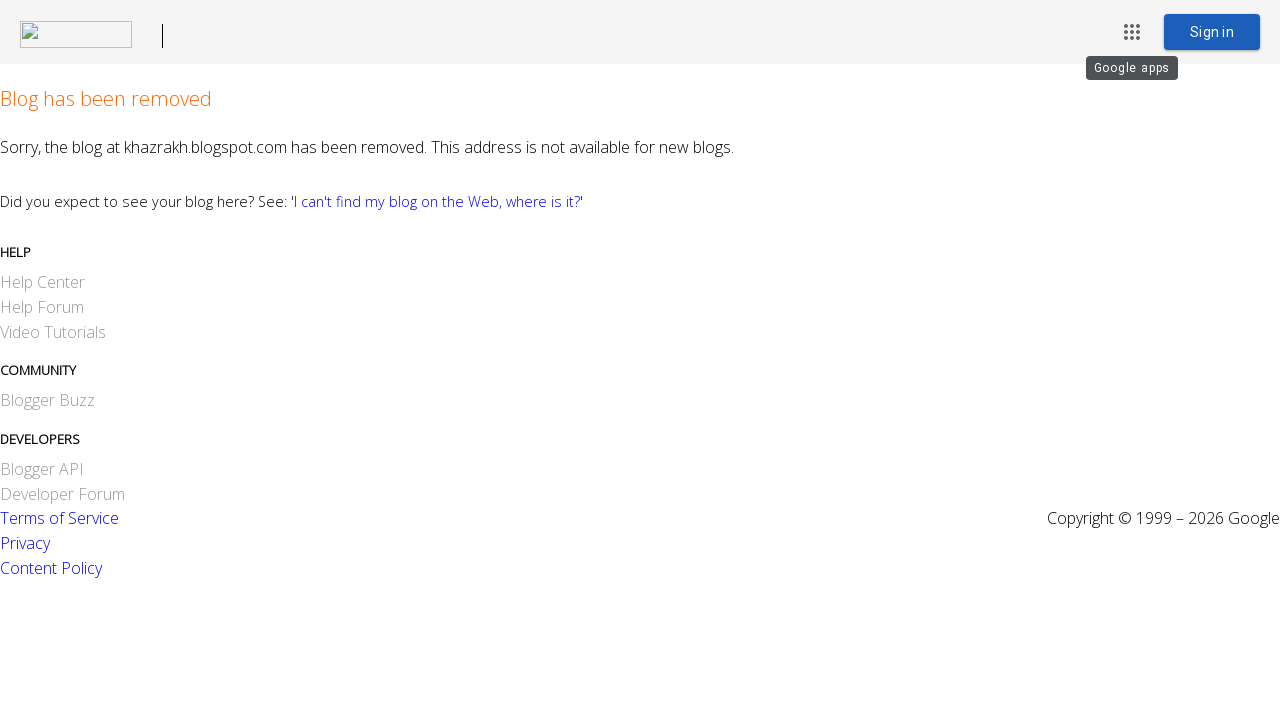

Waited 500ms after 3rd tab press
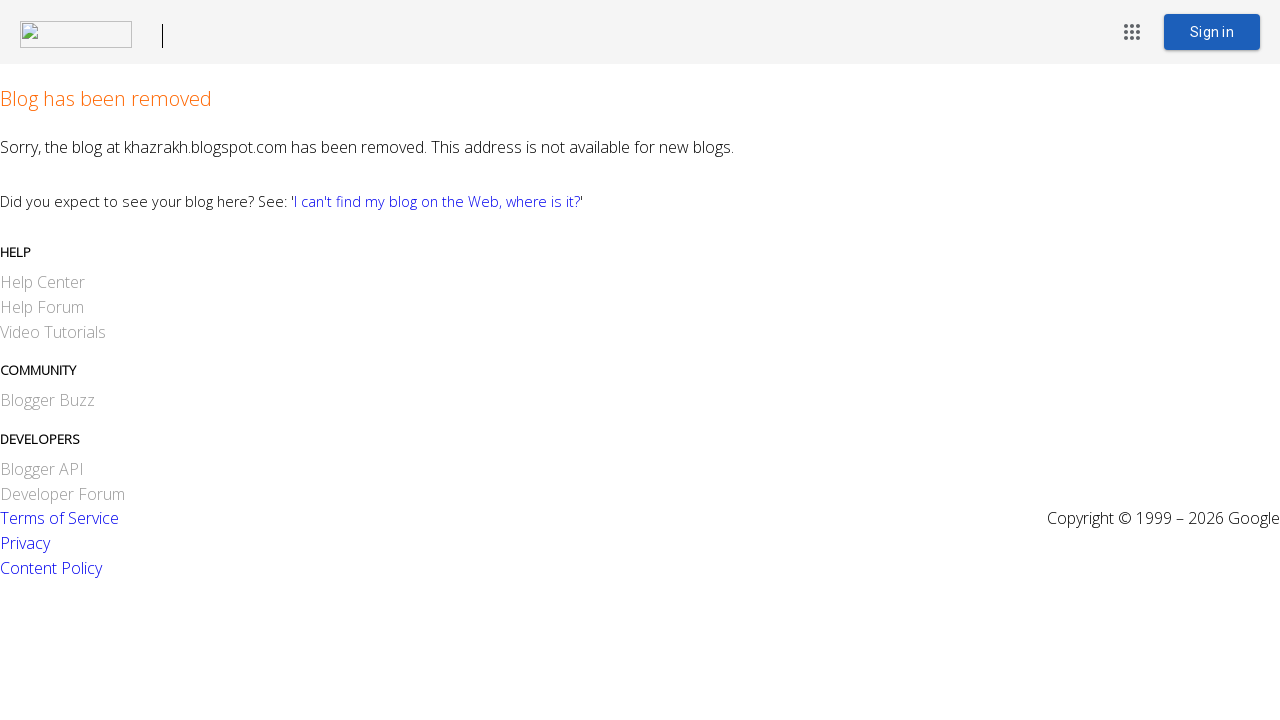

Pressed Tab key (4th tab navigation)
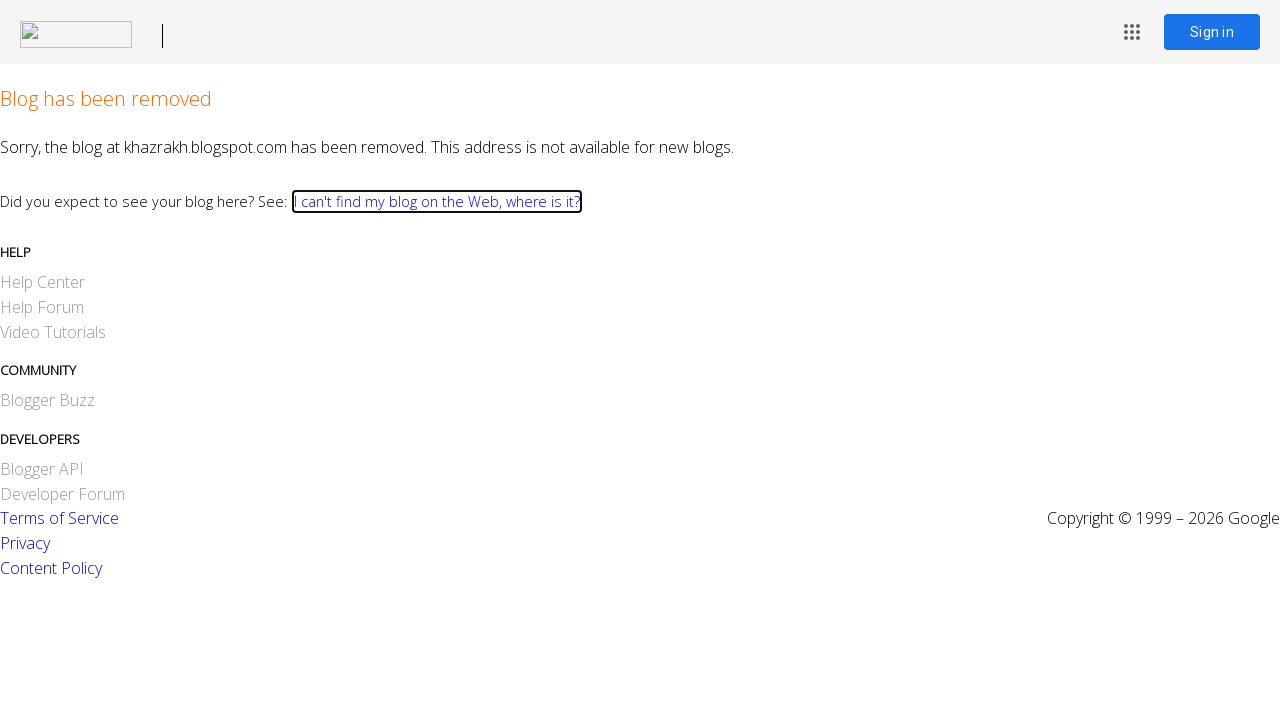

Waited 500ms after 4th tab press
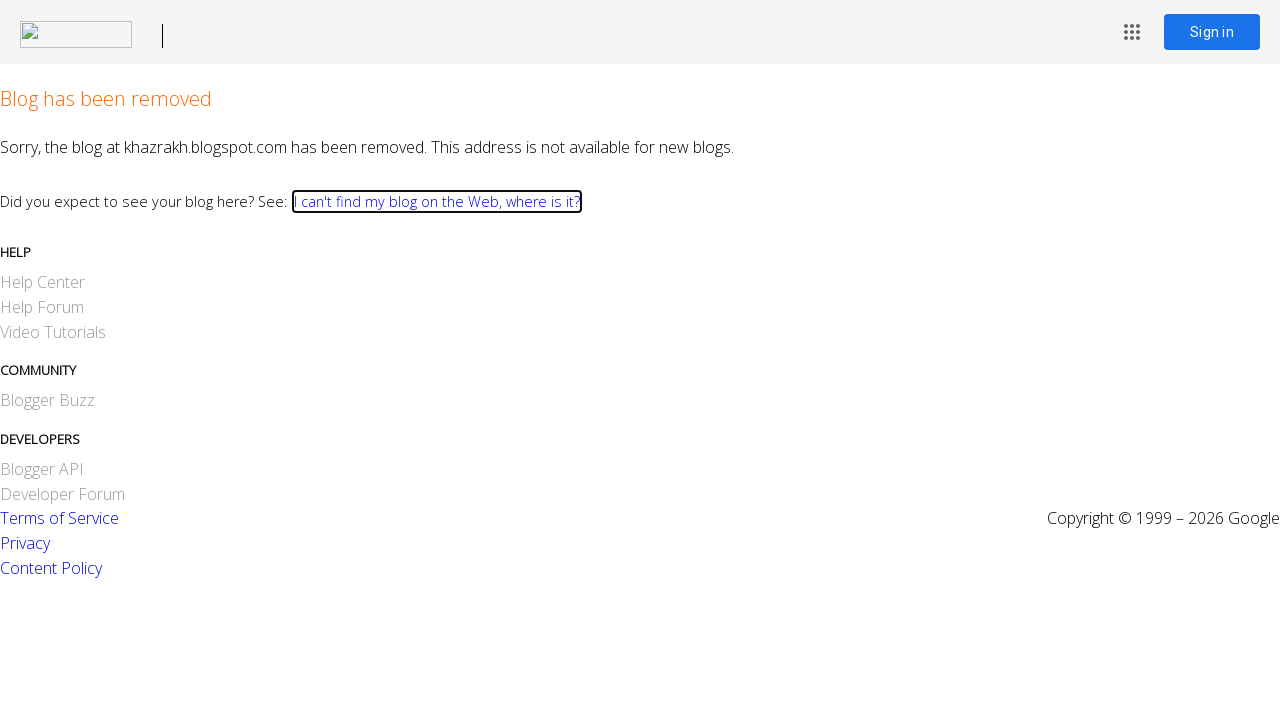

Pressed Tab key (5th tab navigation)
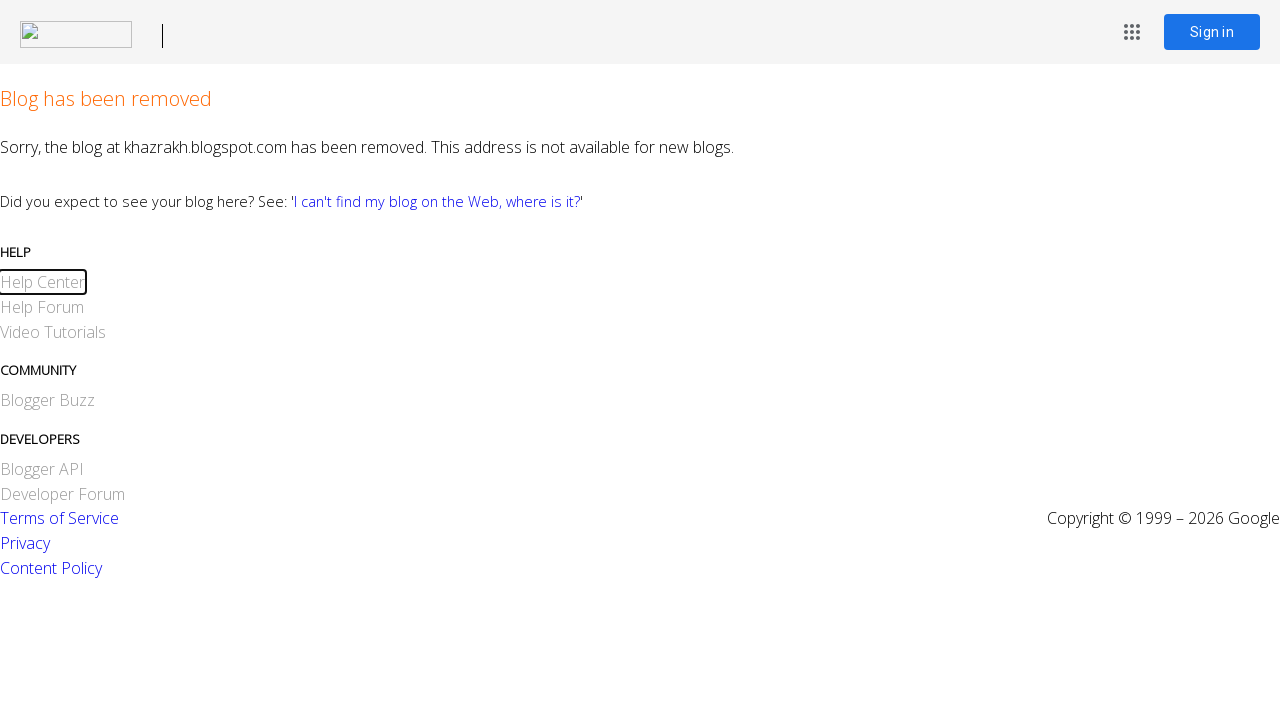

Waited 500ms after 5th tab press
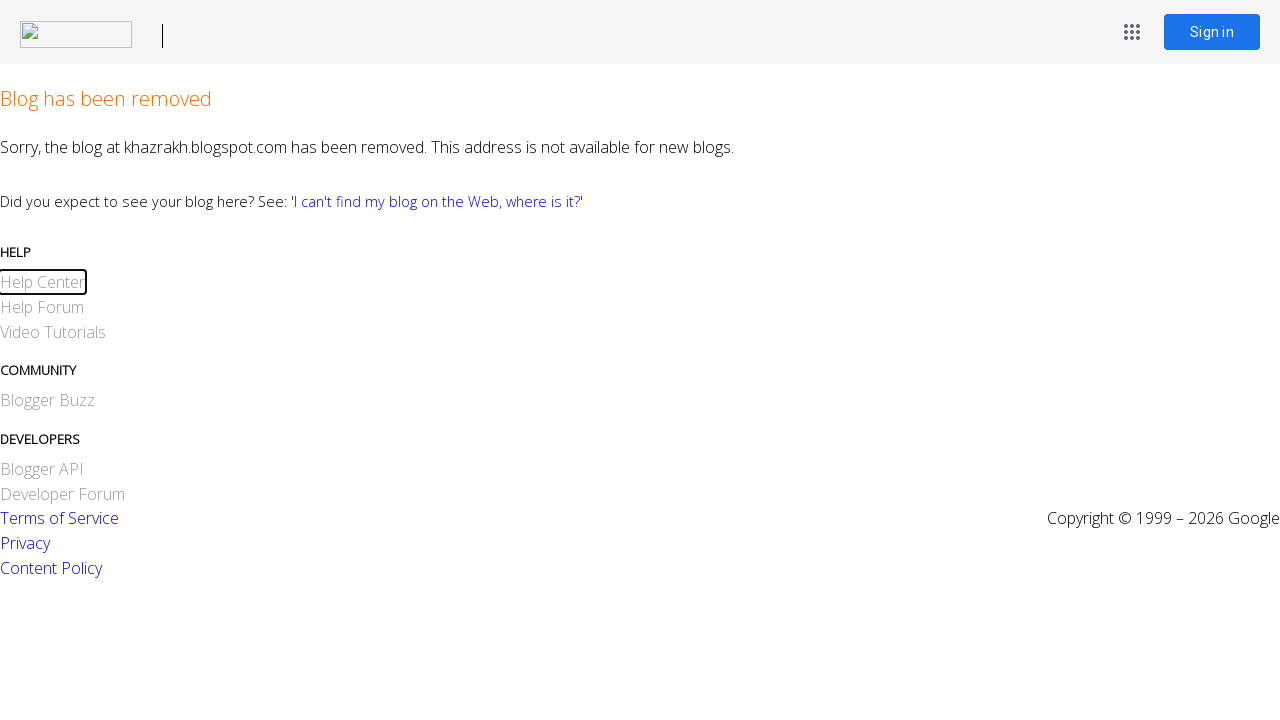

Pressed Tab key (6th tab navigation)
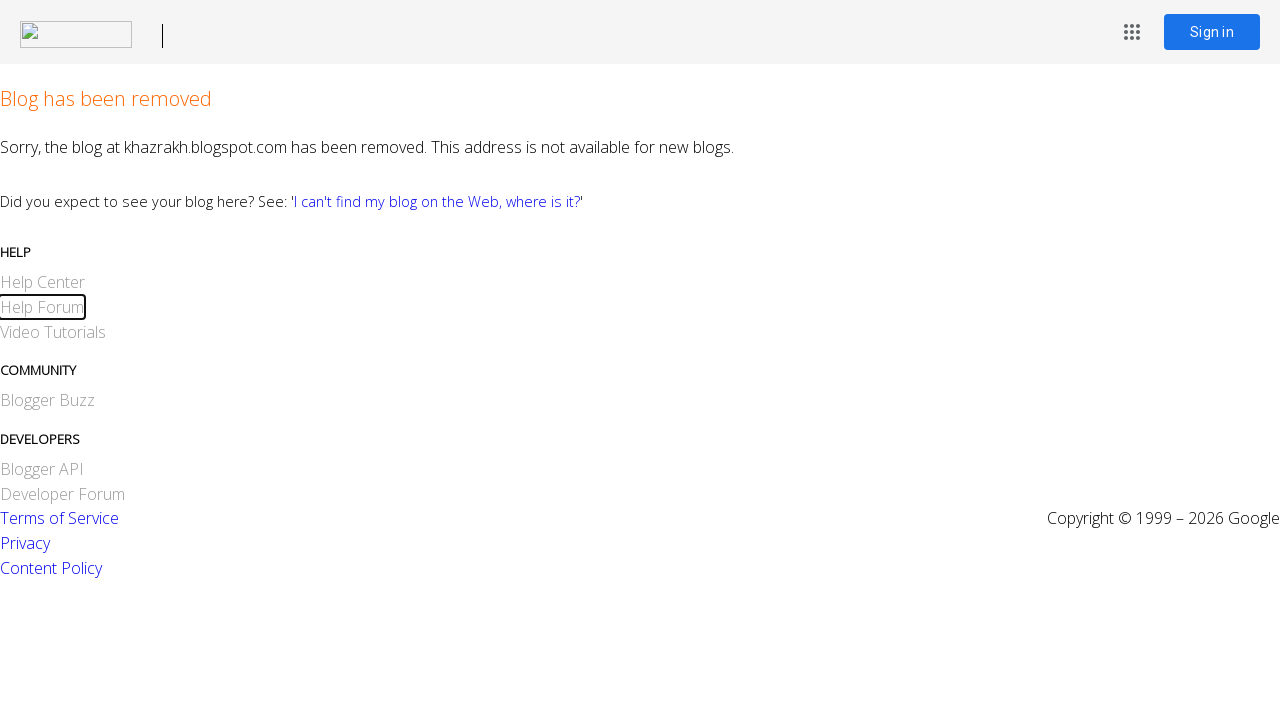

Waited 500ms after 6th tab press
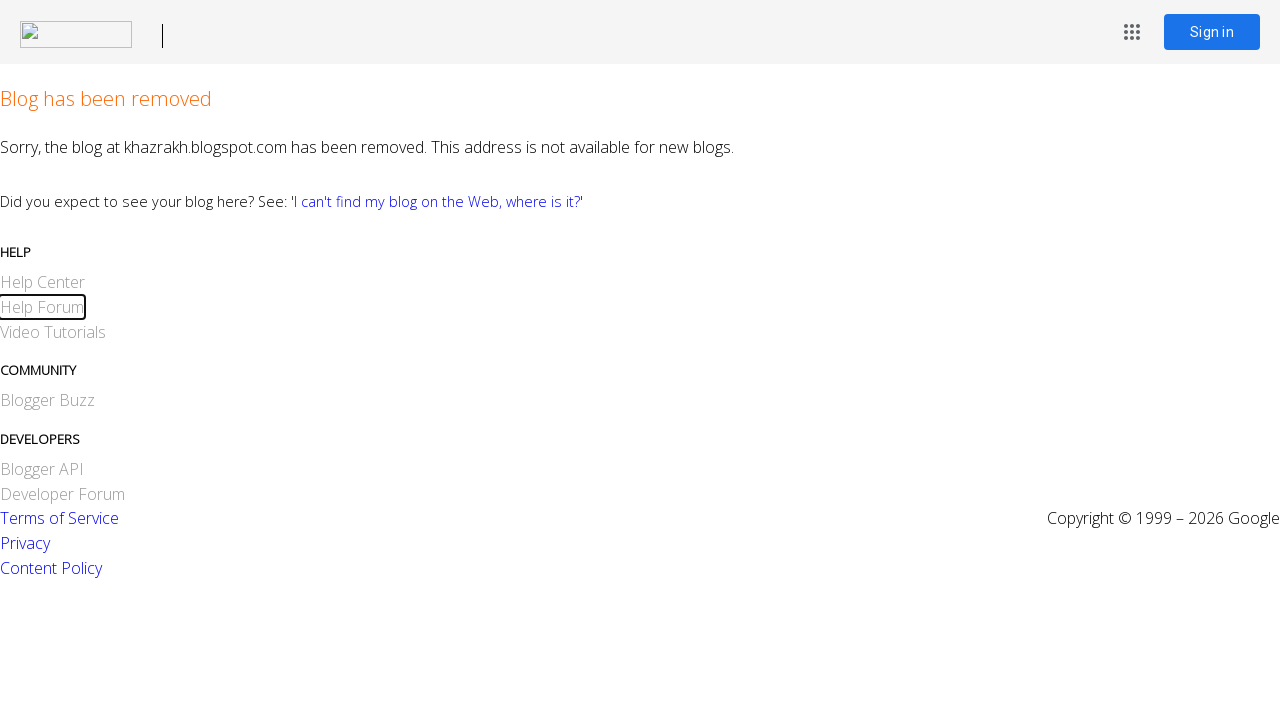

Pressed Tab key (7th tab navigation)
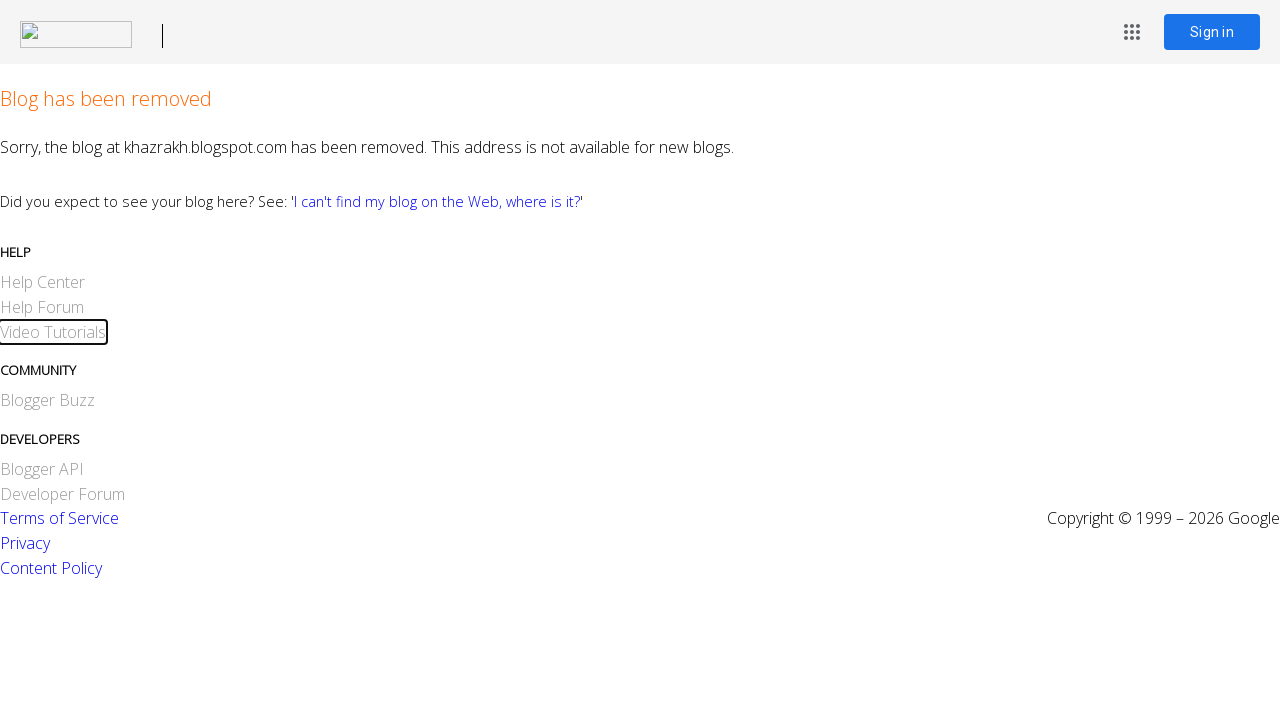

Waited 500ms after 7th tab press
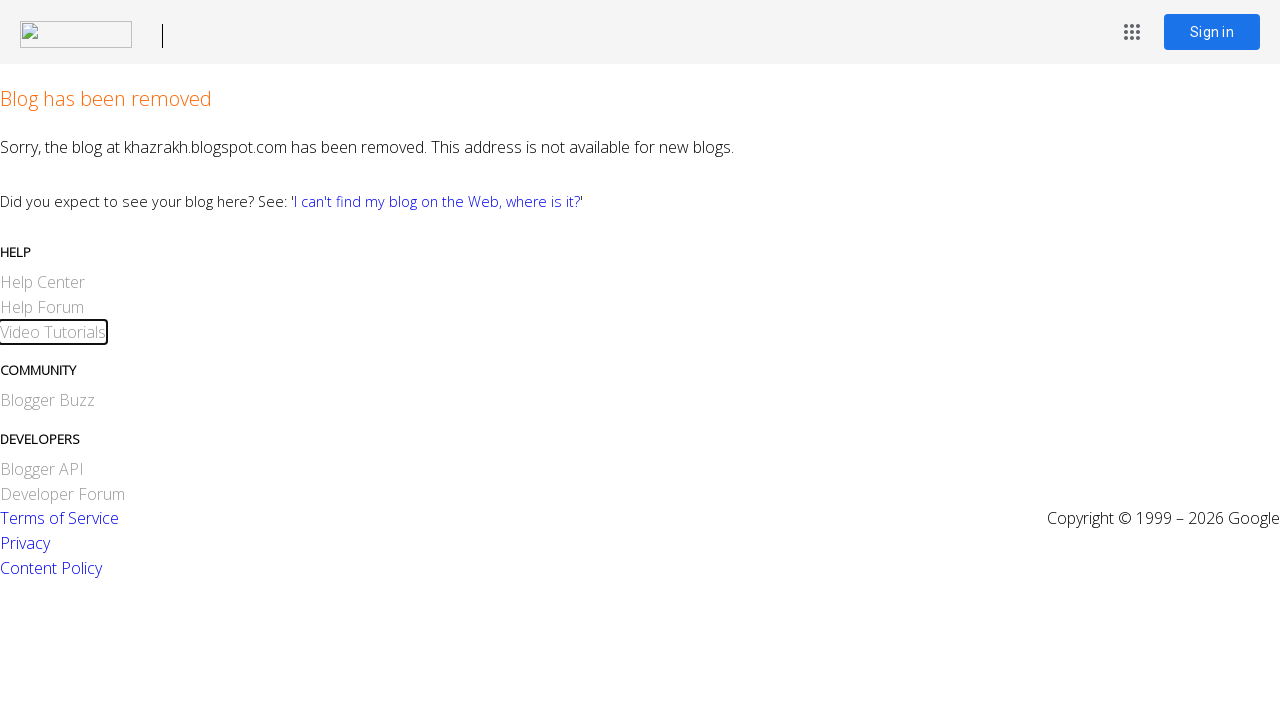

Pressed Enter to activate focused element
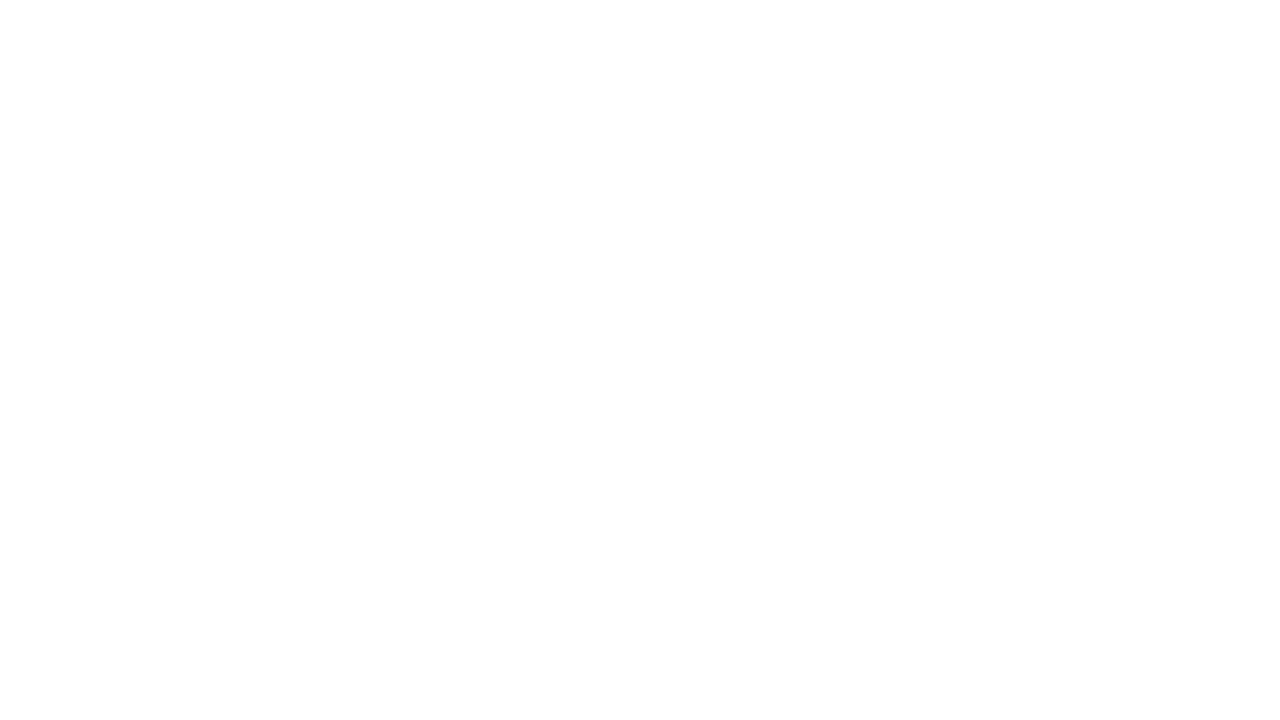

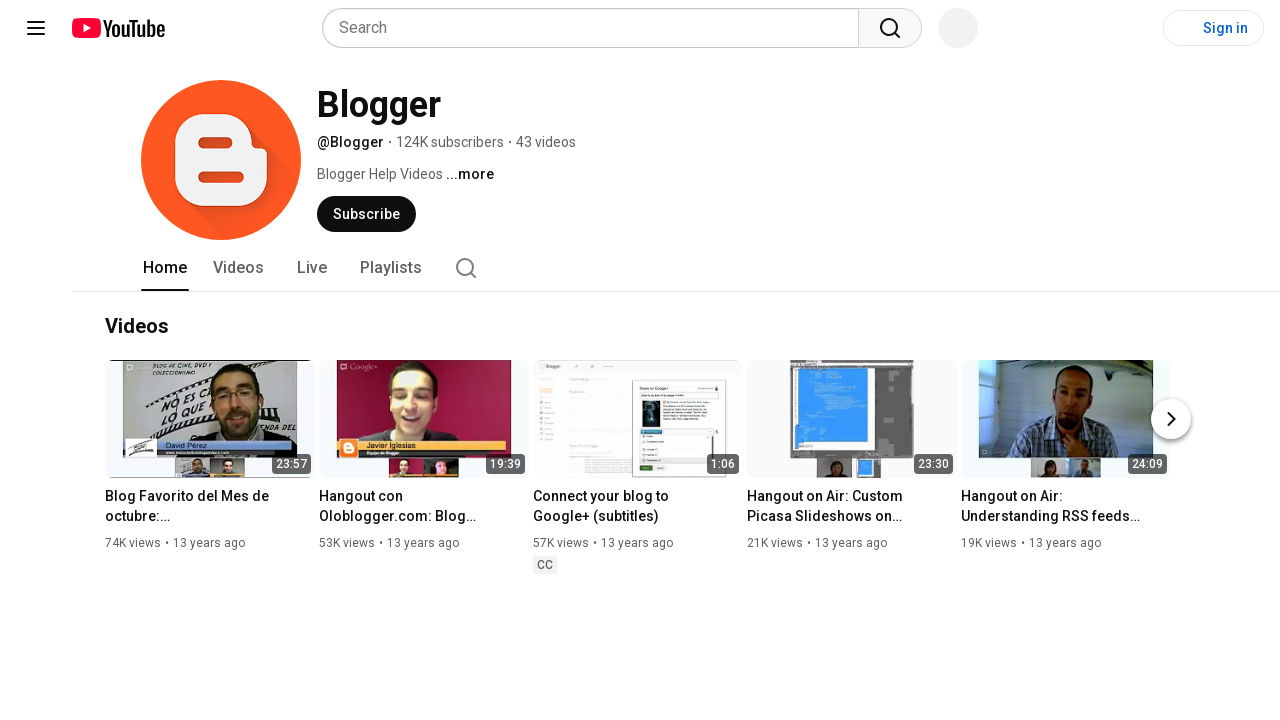